Tests login form validation by submitting with valid username but invalid password, verifying the authentication failure error message

Starting URL: https://www.saucedemo.com/

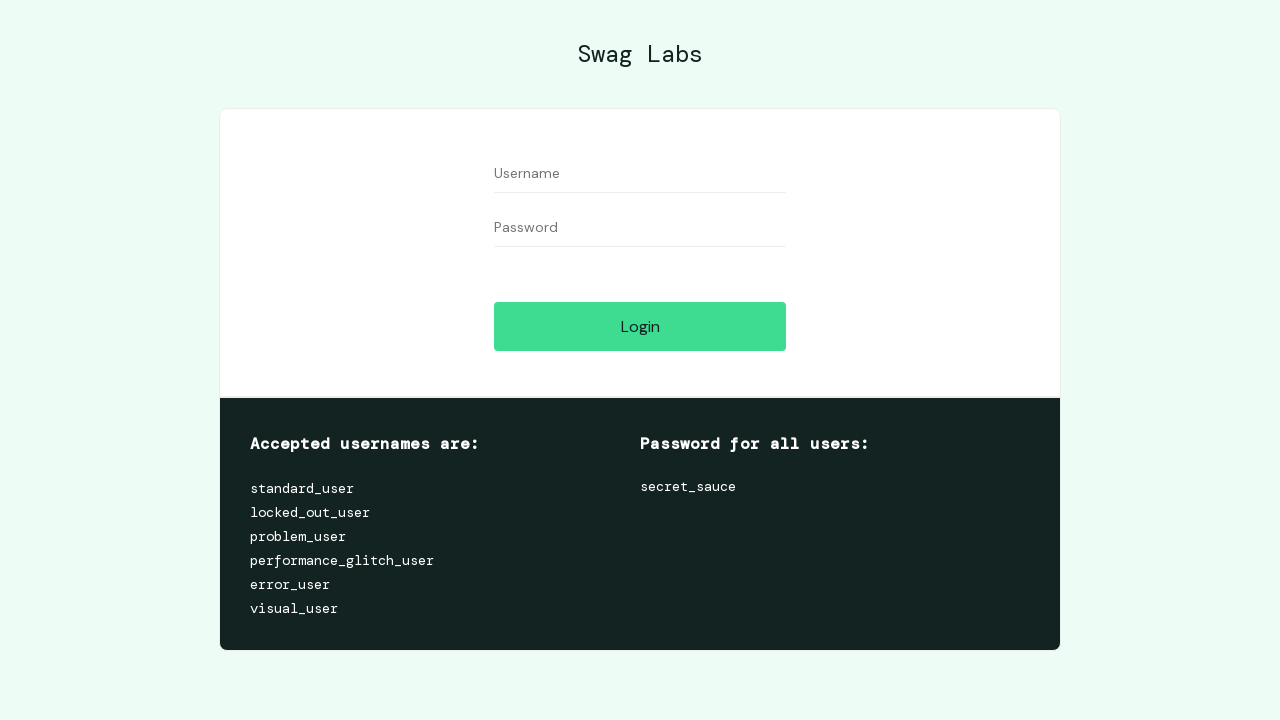

Filled username field with 'problem_user' on #user-name
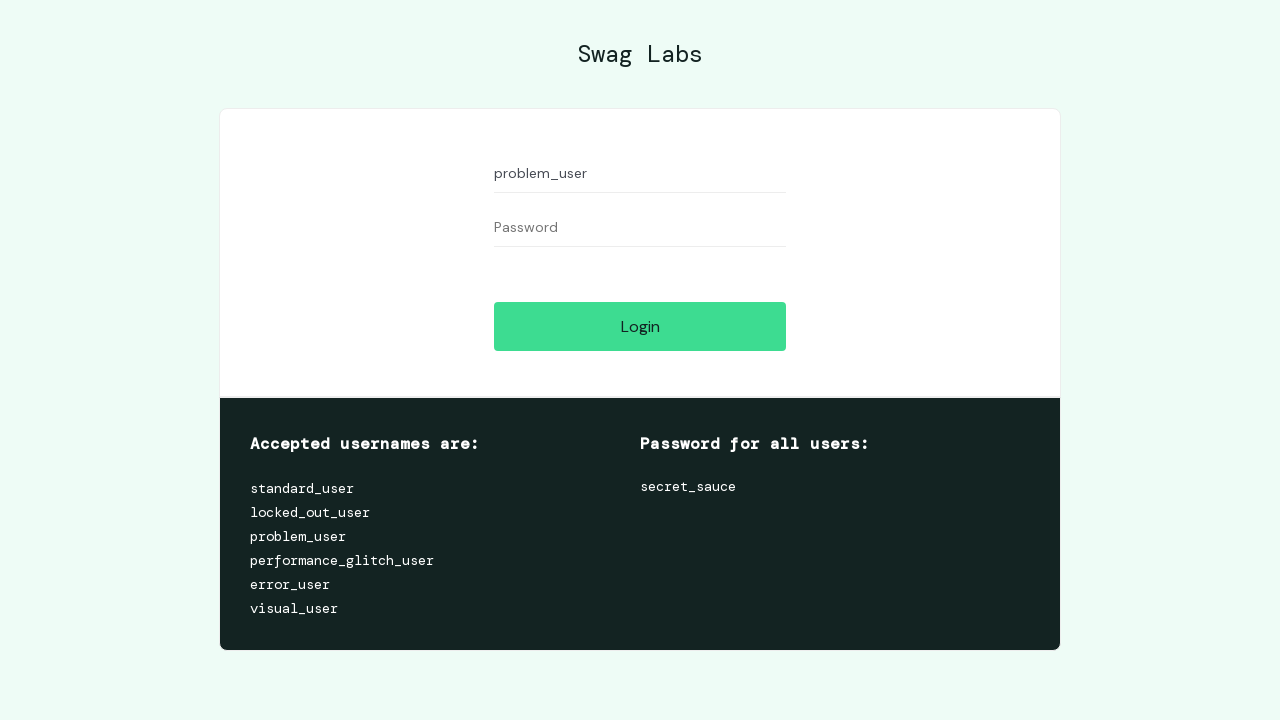

Filled password field with 'invalid_password' on #password
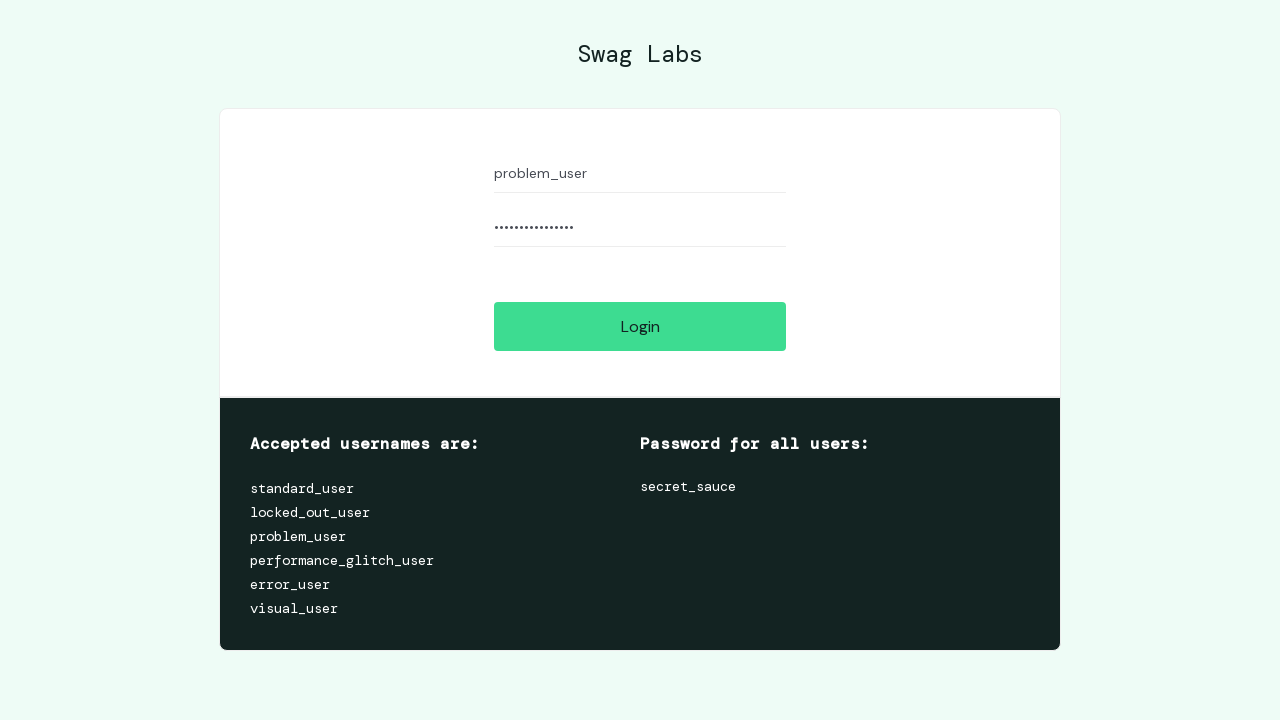

Clicked login button to submit form at (640, 326) on #login-button
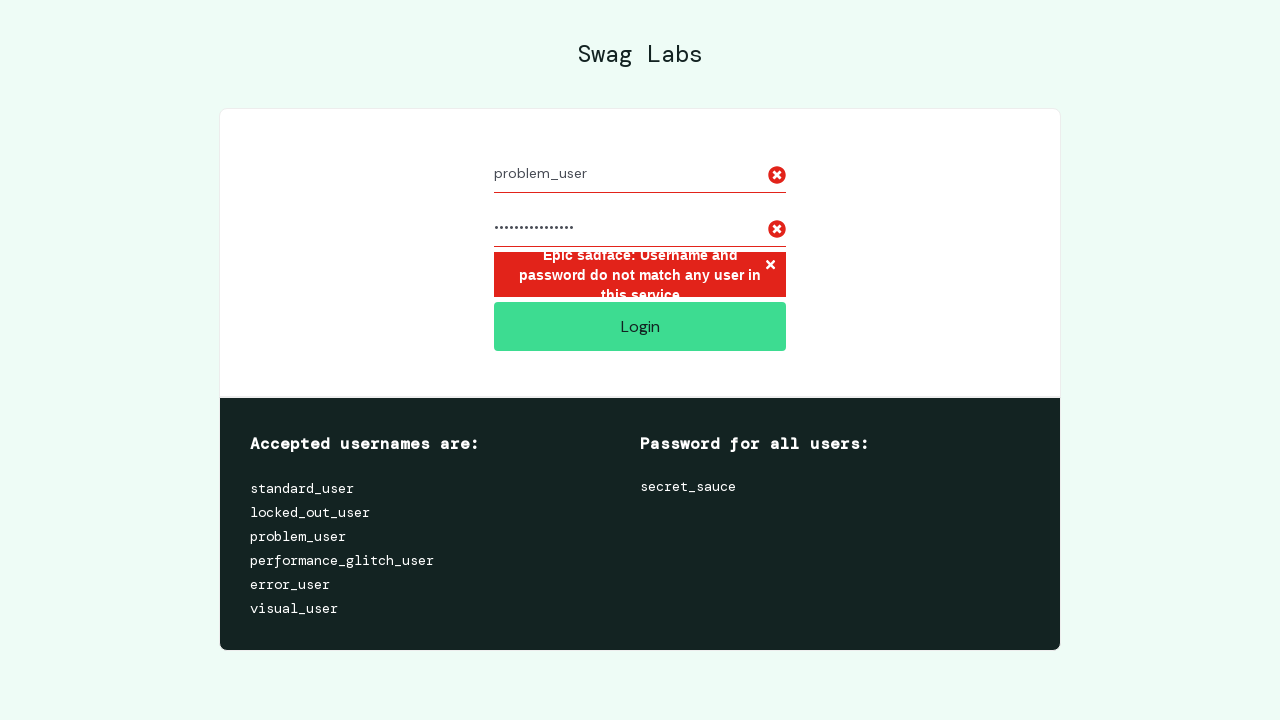

Authentication failure error message appeared
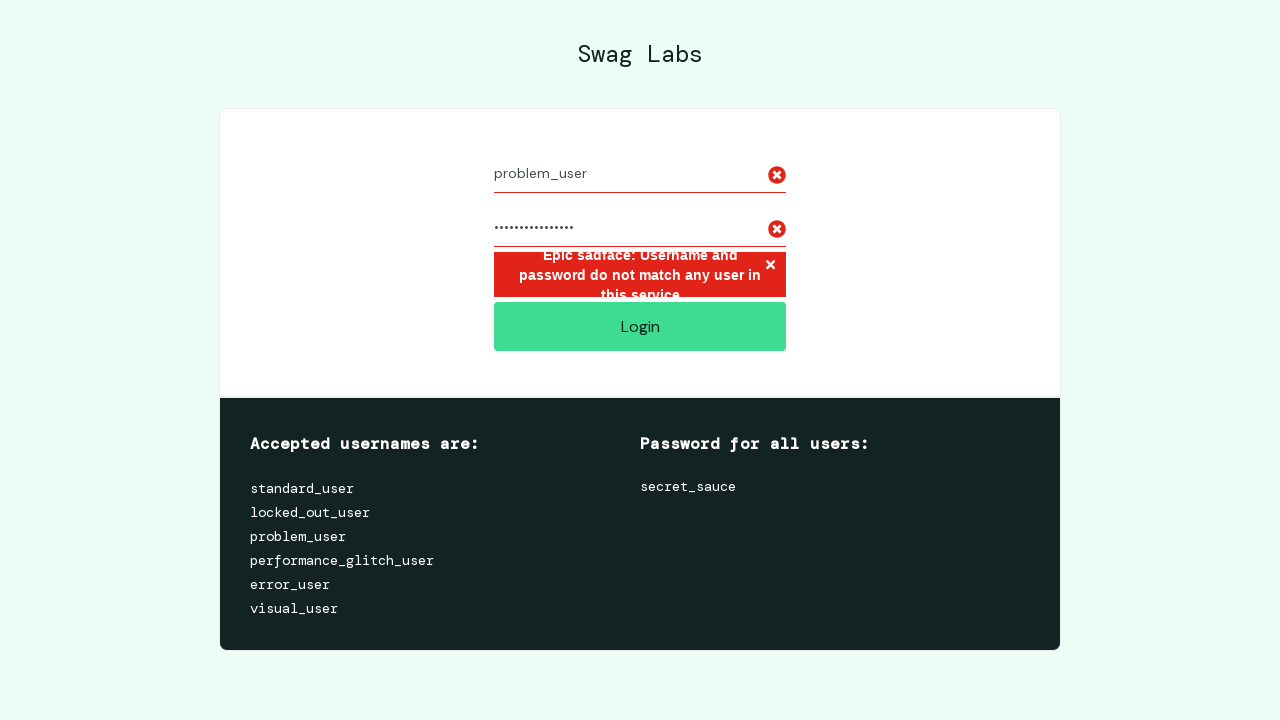

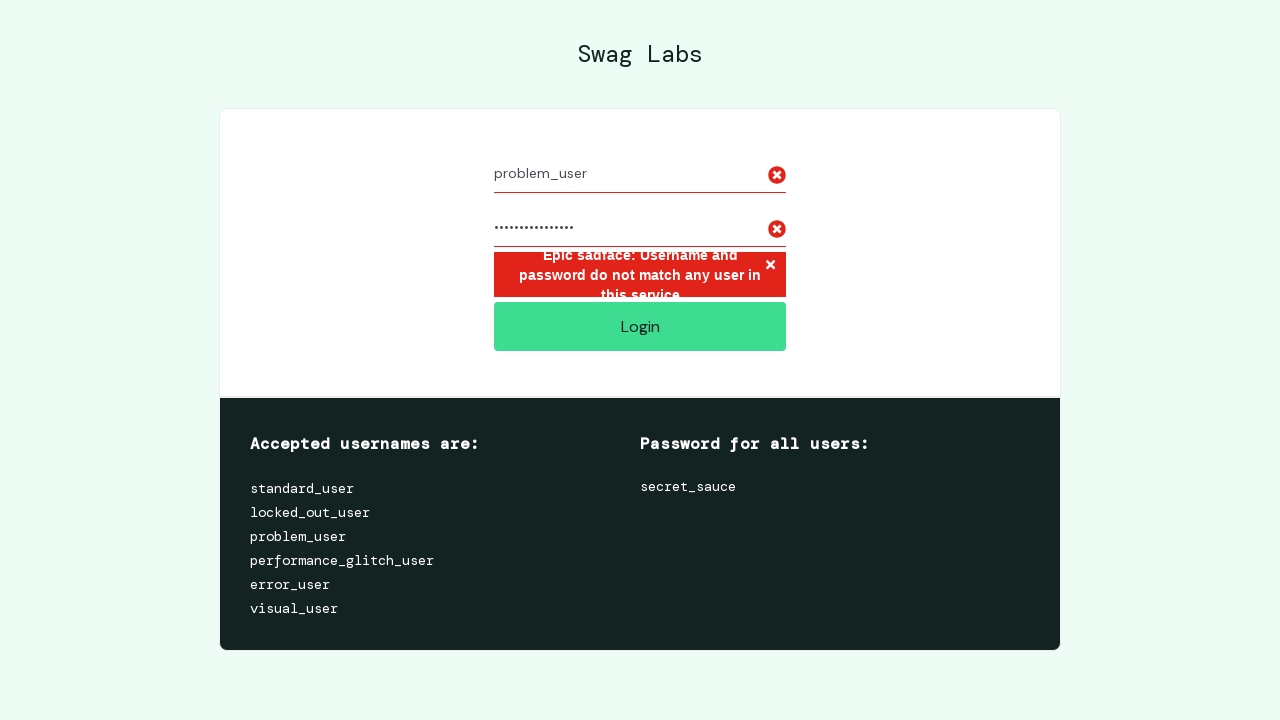